Tests JavaScript prompt dialog by clicking a button, entering text in the prompt, and accepting it

Starting URL: https://the-internet.herokuapp.com/javascript_alerts

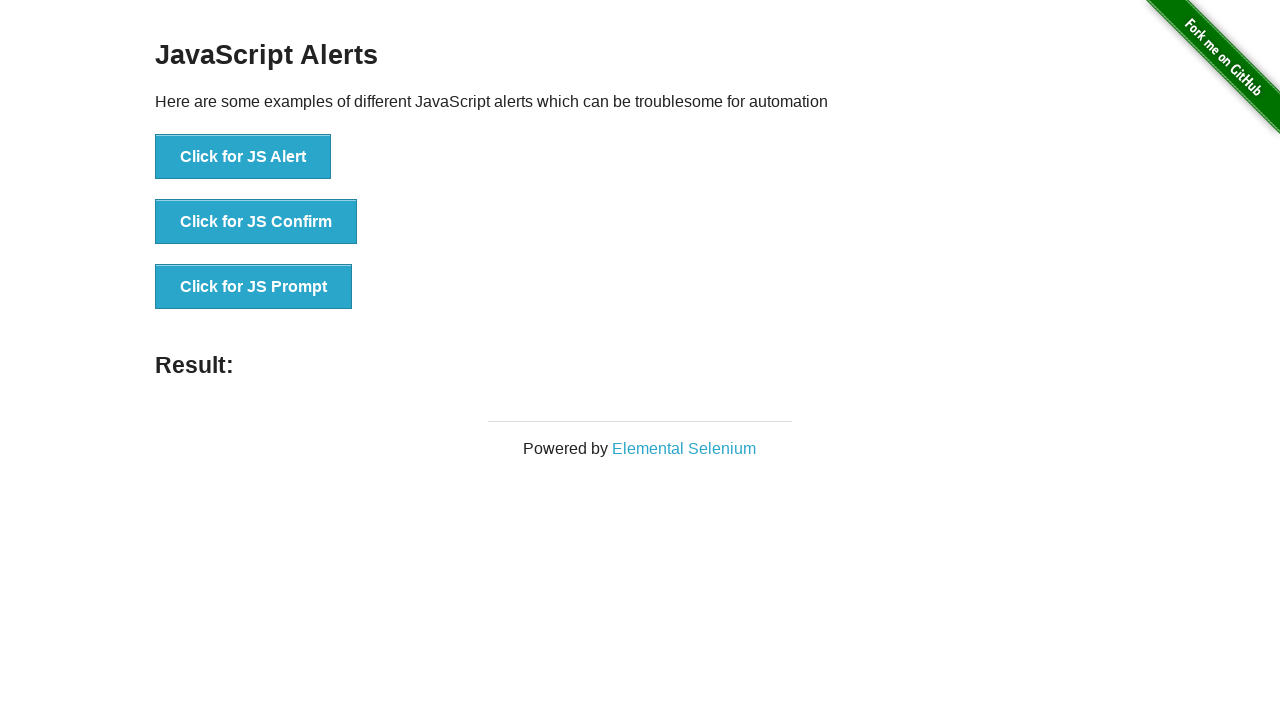

Set up dialog handler to accept prompt with 'Hello'
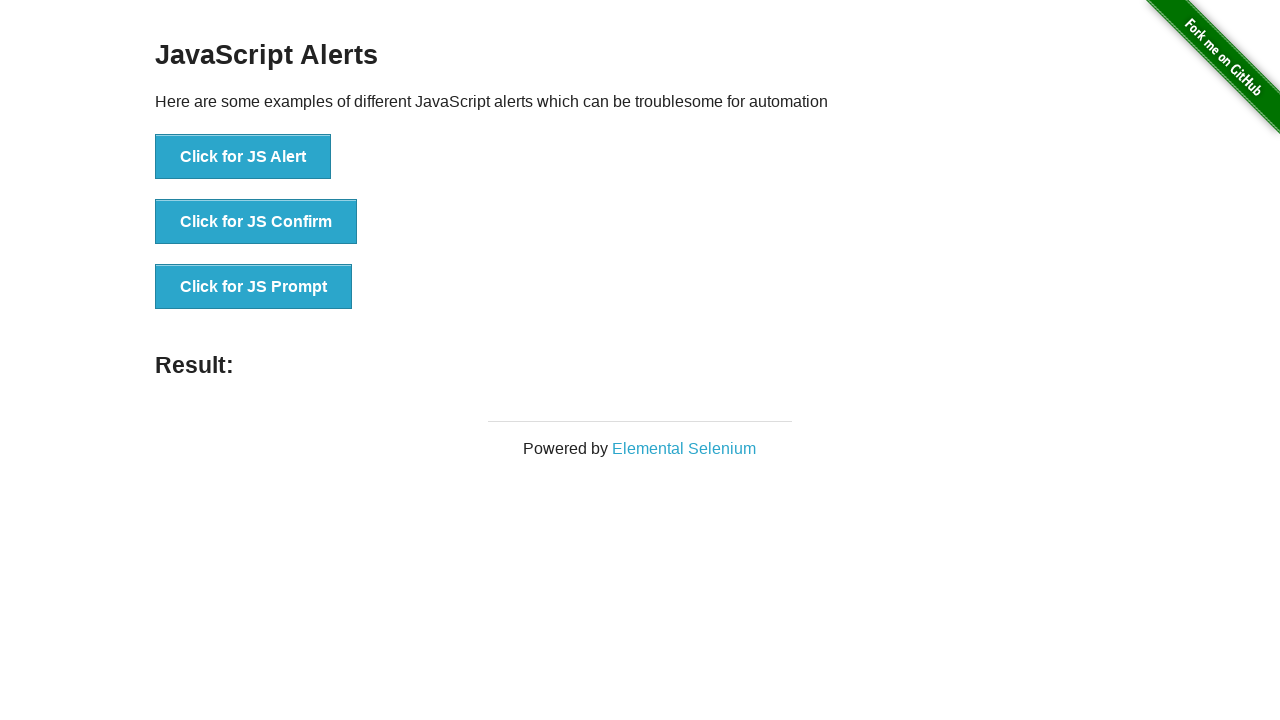

Clicked button to trigger JavaScript prompt dialog at (254, 287) on xpath=//button[.='Click for JS Prompt']
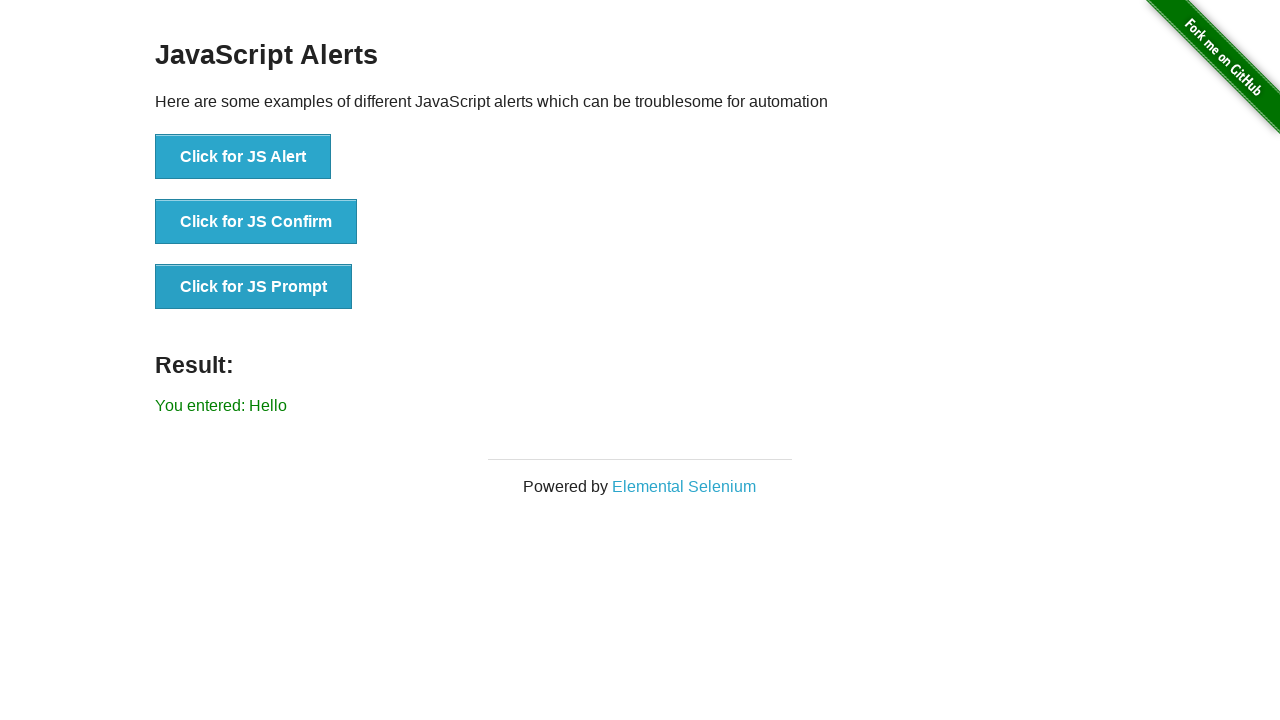

Verified result message displays 'You entered: Hello'
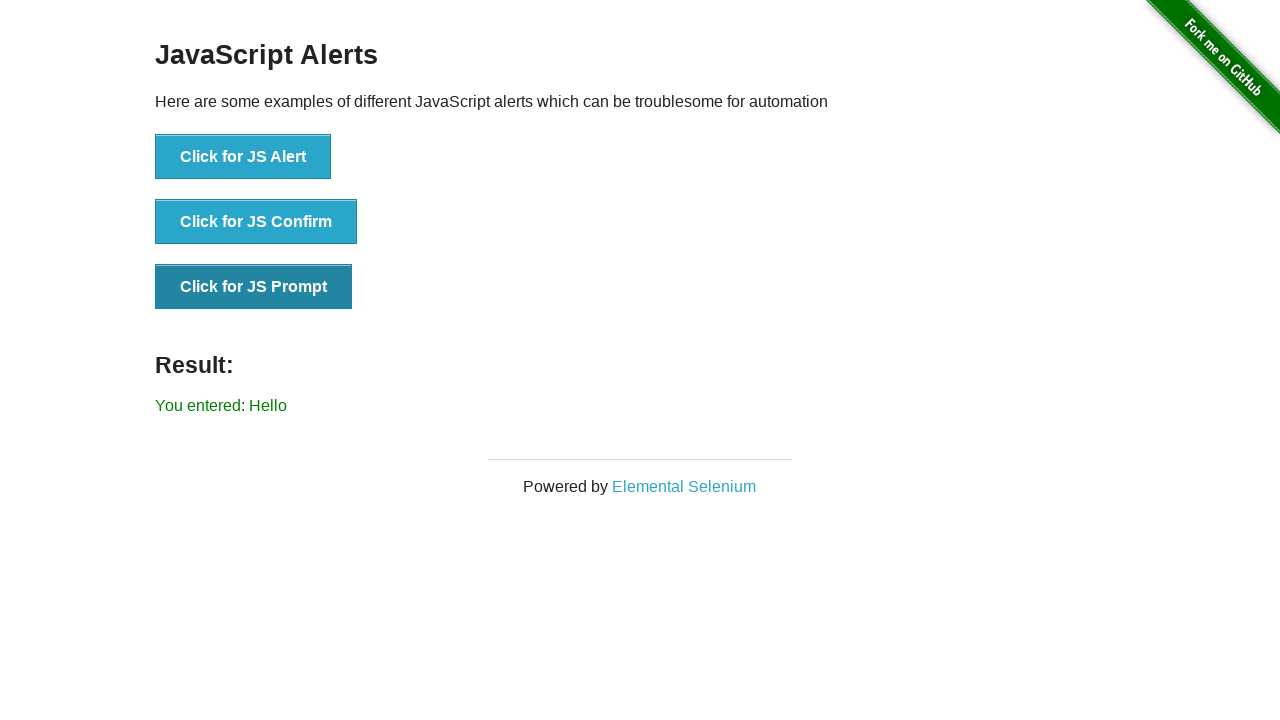

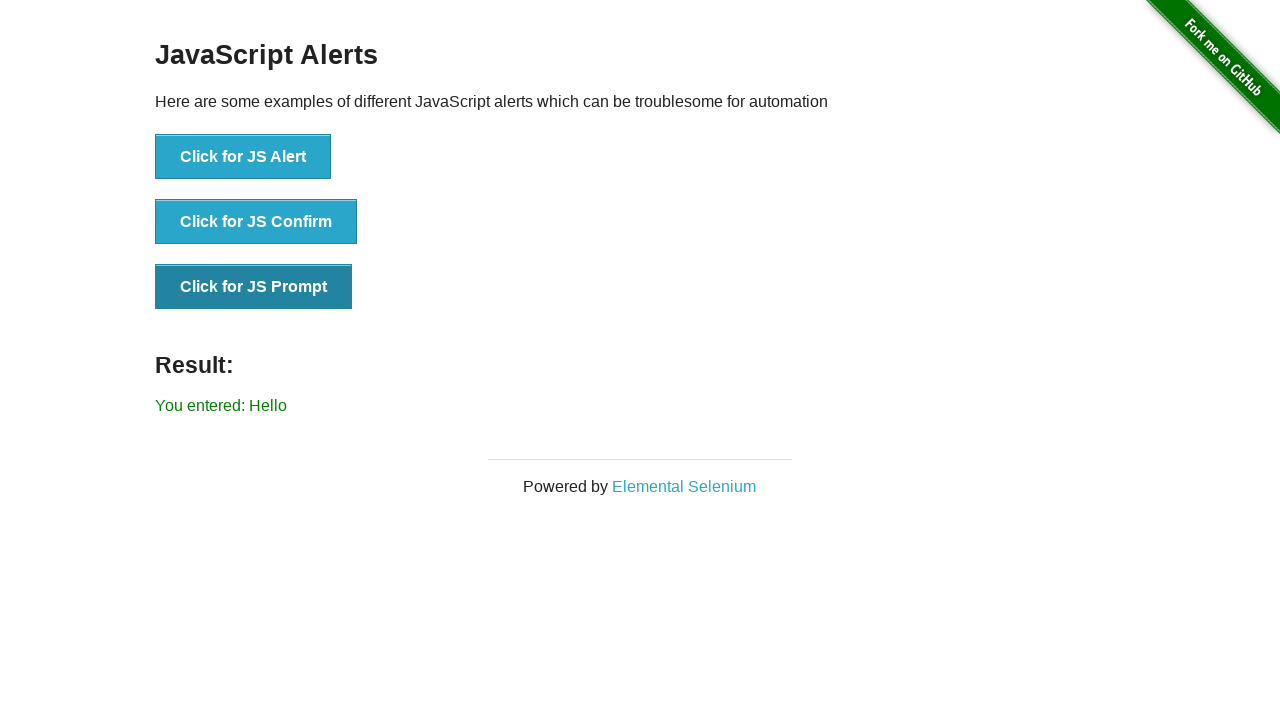